Tests a cats page by verifying that a bullet element exists and clicking a View button

Starting URL: https://suninjuly.github.io/cats.html

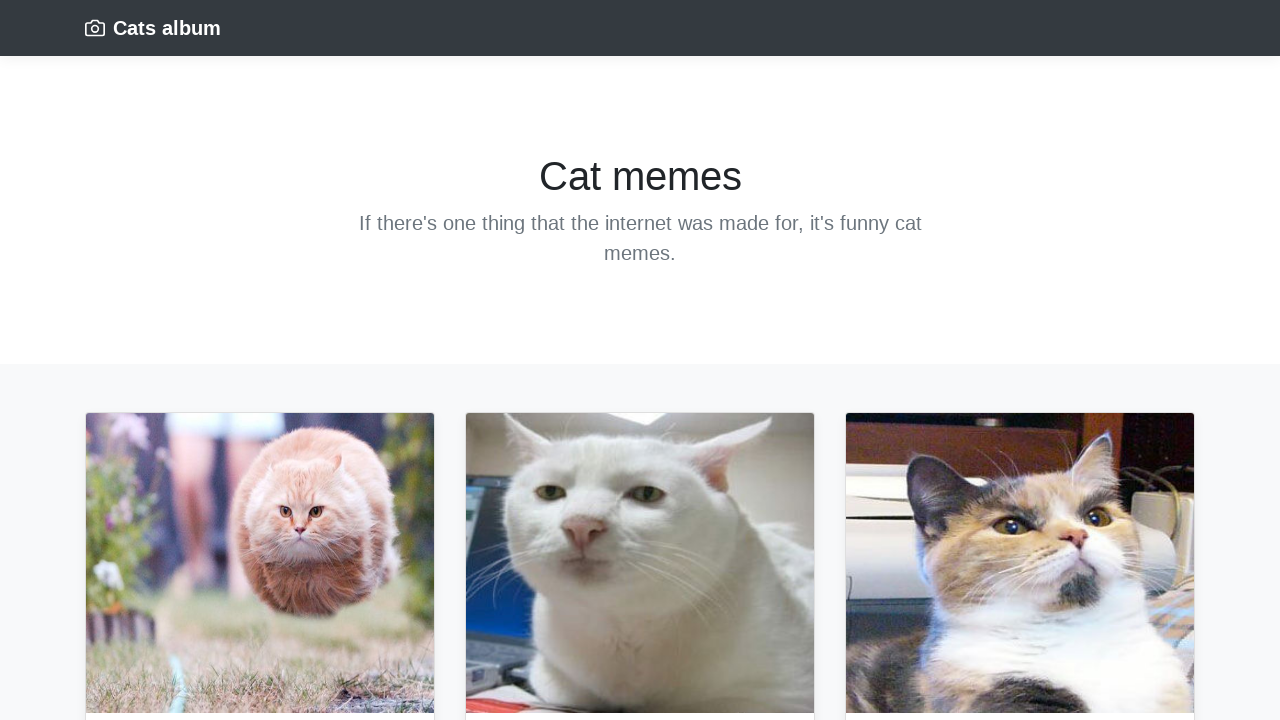

Waited for bullet element to become visible
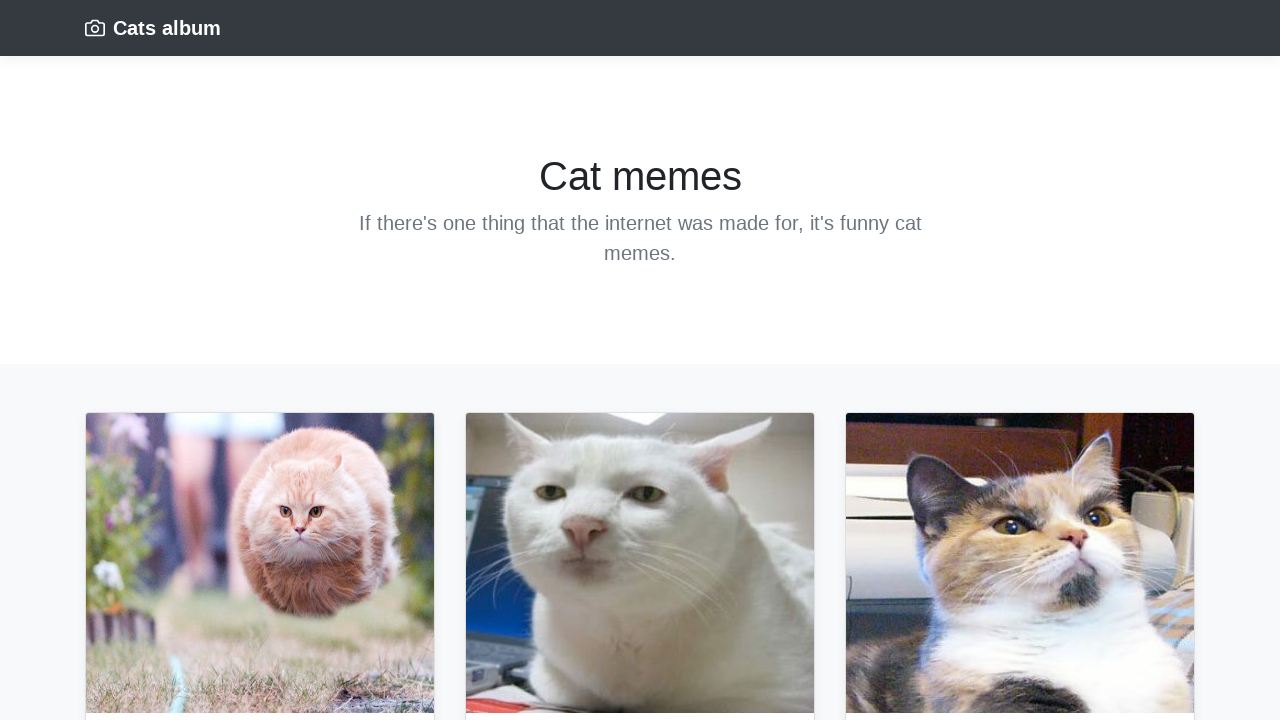

Clicked the View button at (130, 360) on xpath=//button[text()='View']
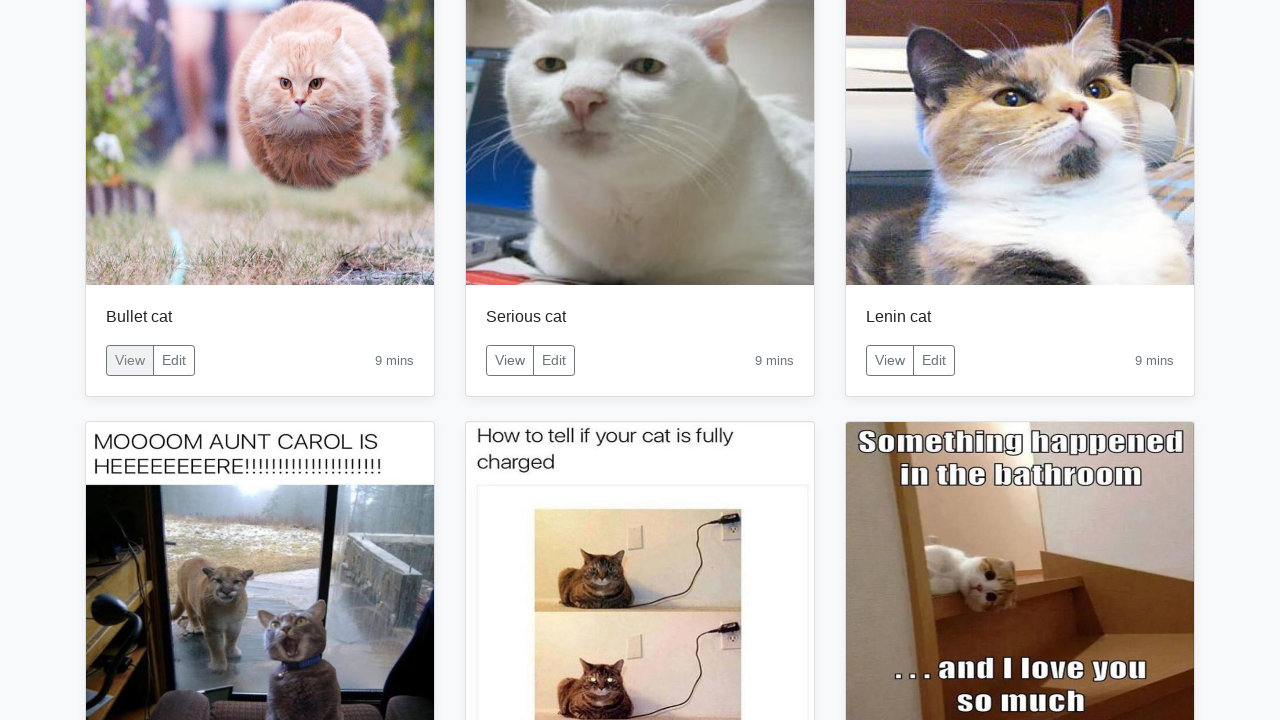

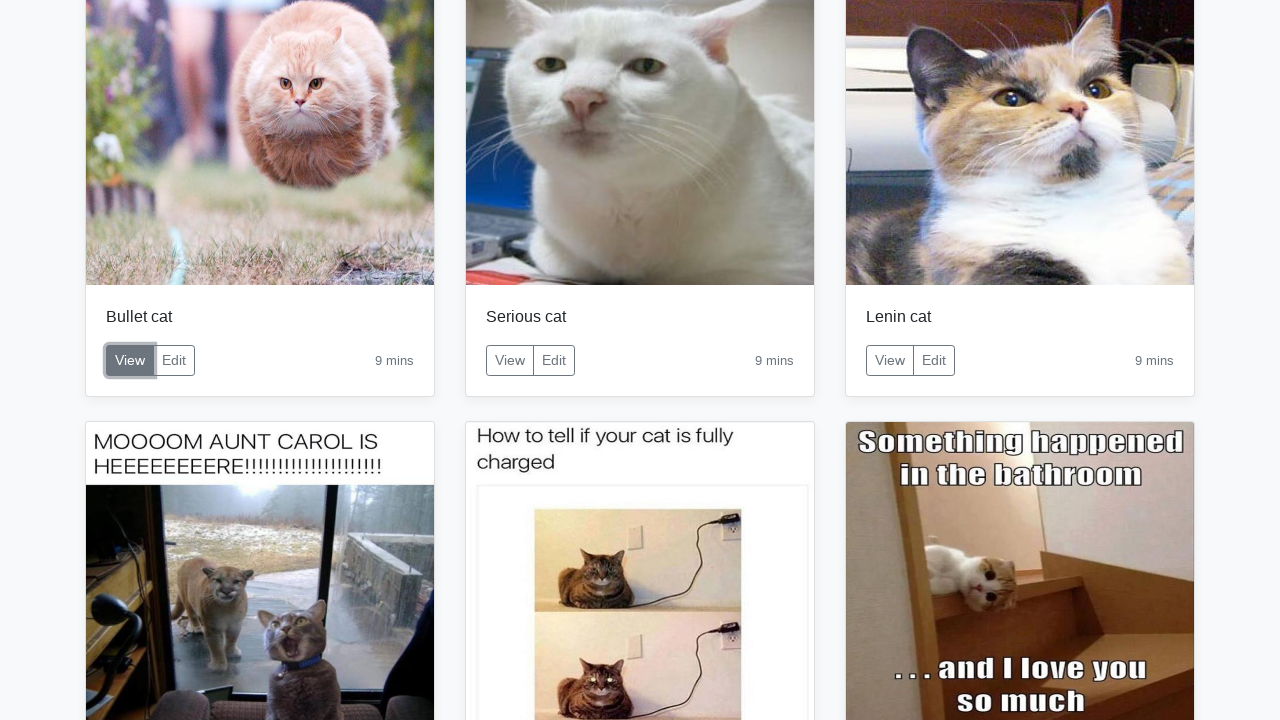